Tests JavaScript prompt alert by clicking a button, entering text in the prompt, accepting it, then dismissing another prompt, and verifying the result messages

Starting URL: https://loopcamp.vercel.app/javascript-alerts.html

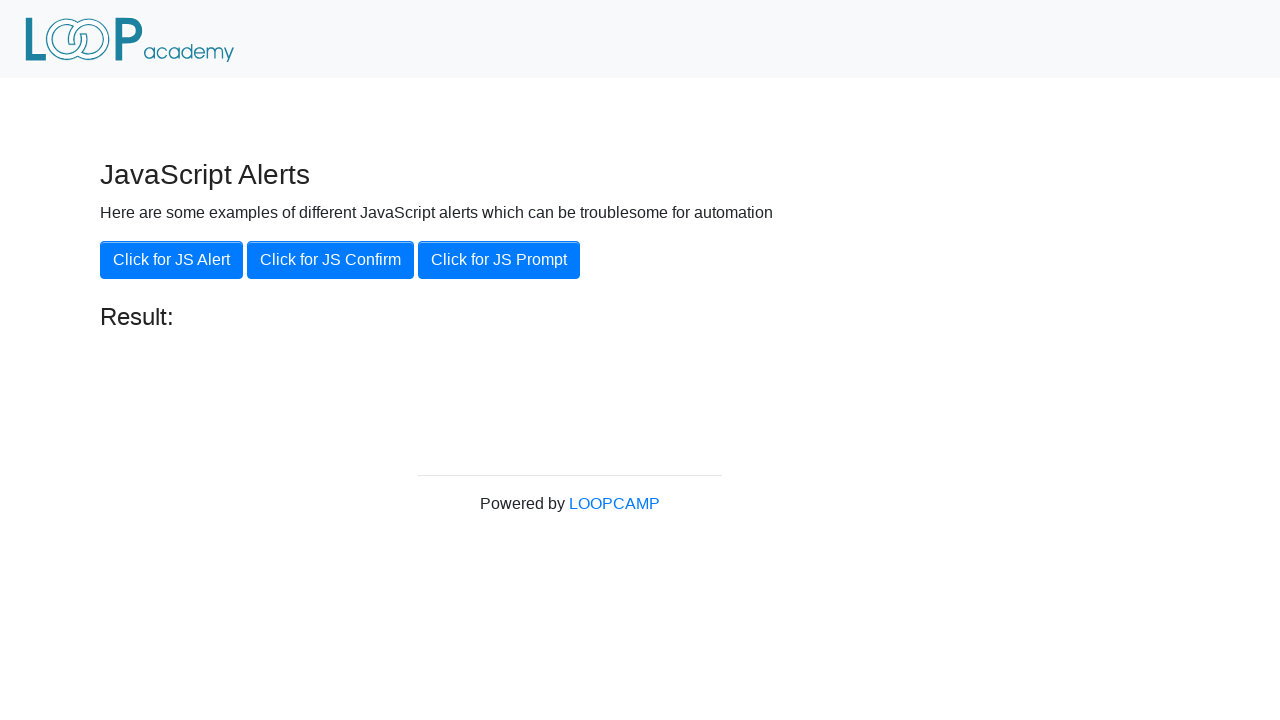

Set up dialog handler to accept prompt with 'loopcamp' text
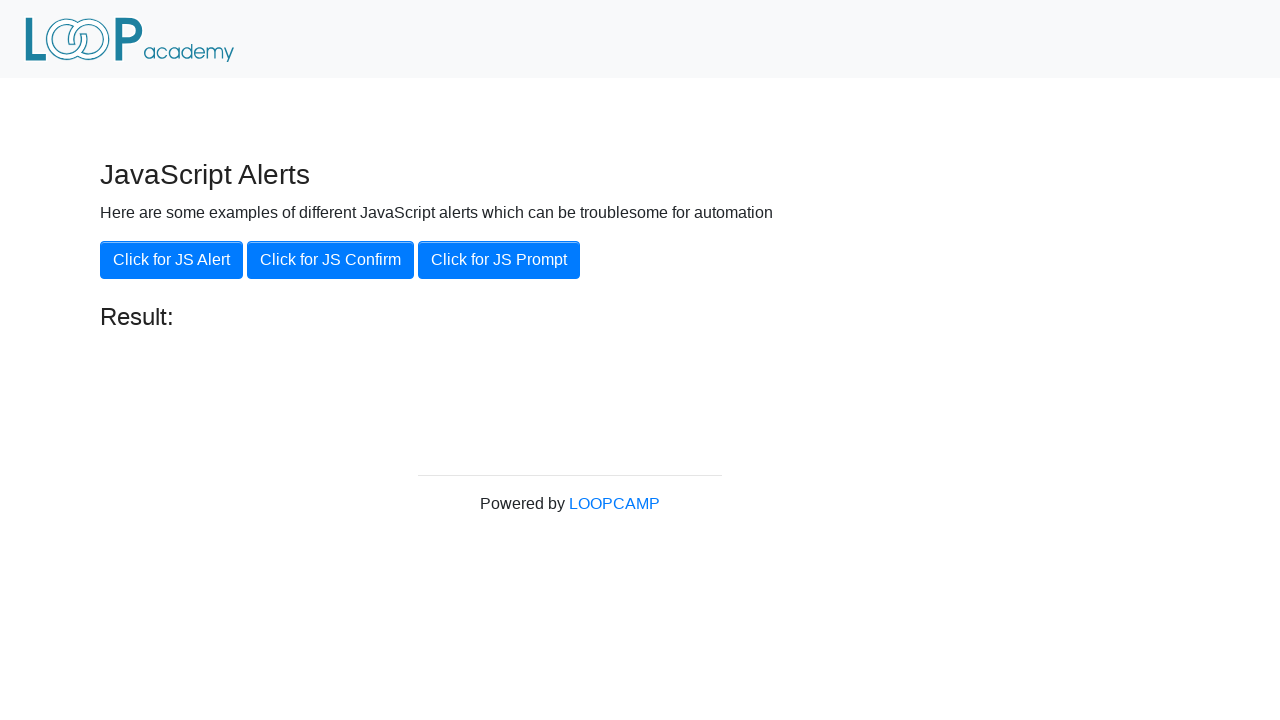

Clicked the JavaScript prompt button at (499, 260) on xpath=//button[@onclick='jsPrompt()']
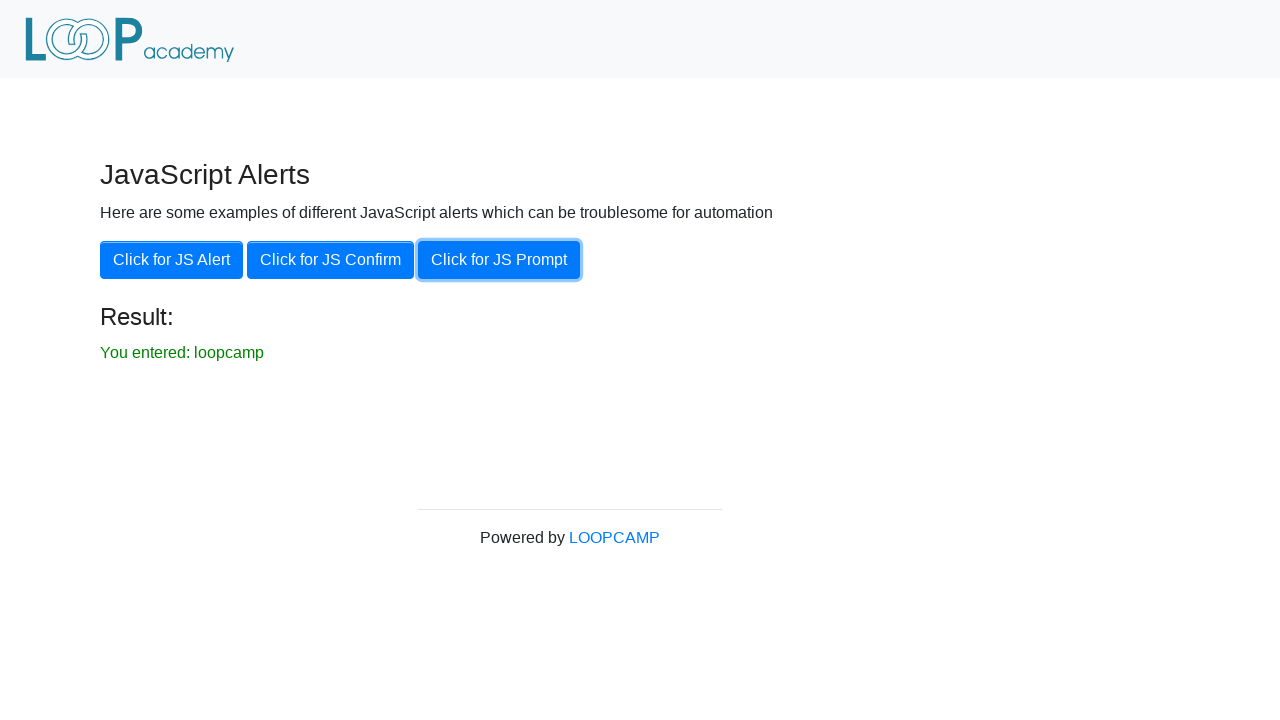

Waited for result message to appear after accepting prompt
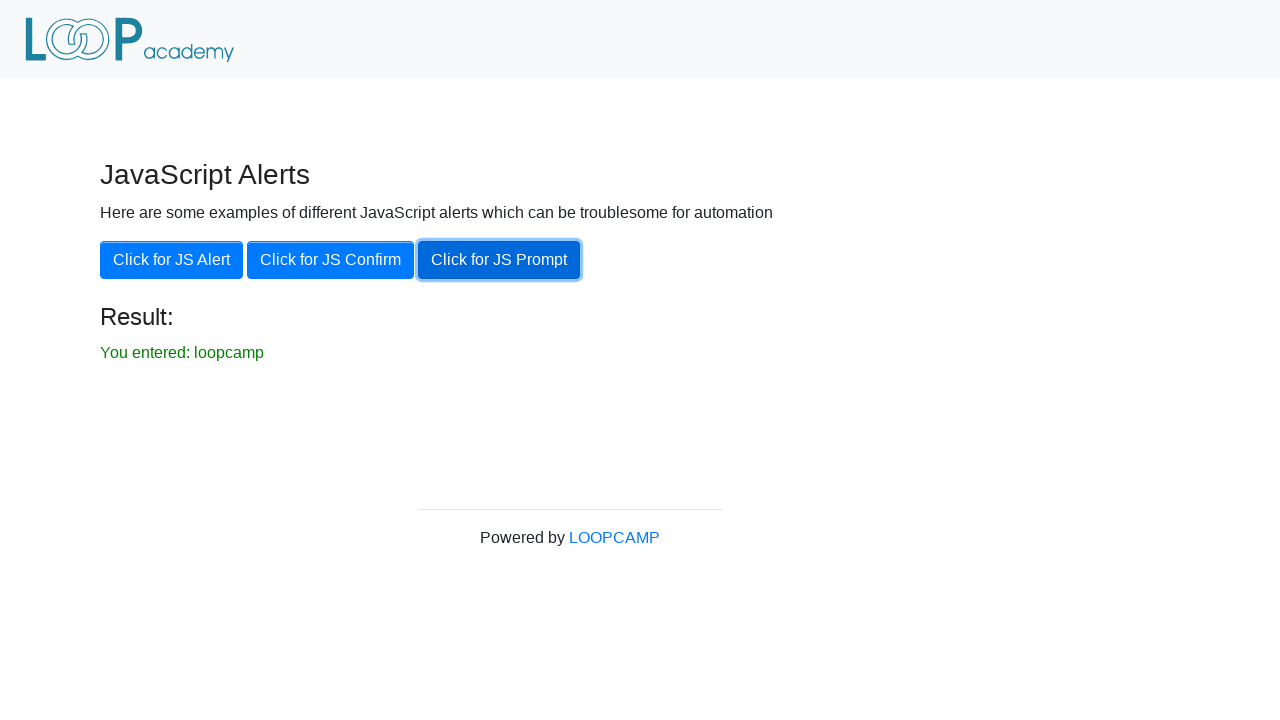

Set up dialog handler to dismiss the next prompt
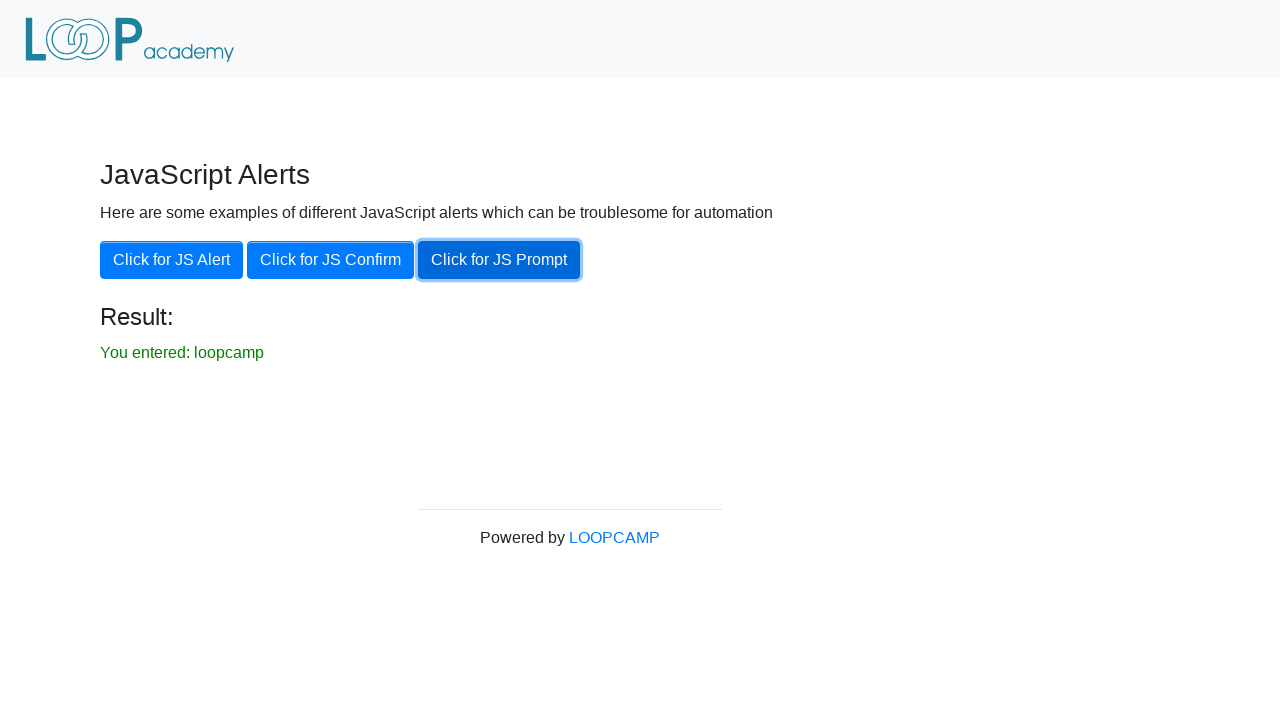

Clicked the JavaScript prompt button again at (499, 260) on xpath=//button[@onclick='jsPrompt()']
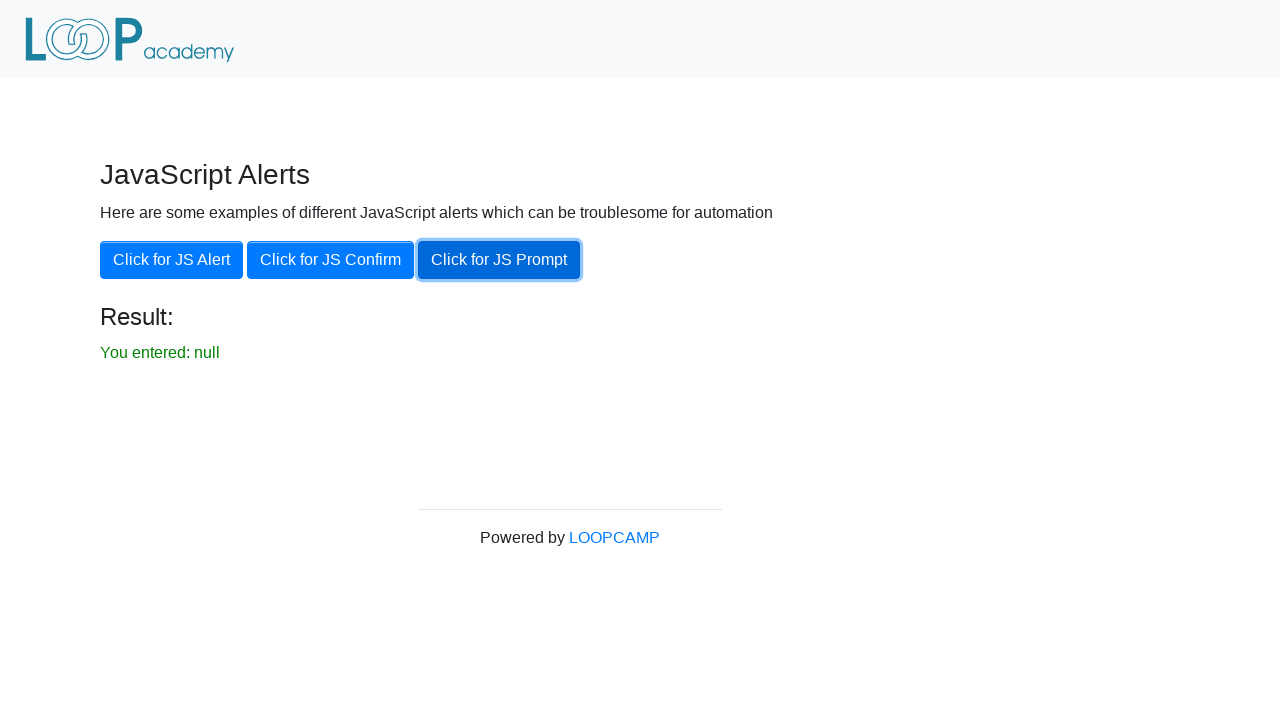

Waited for result message to appear after dismissing prompt
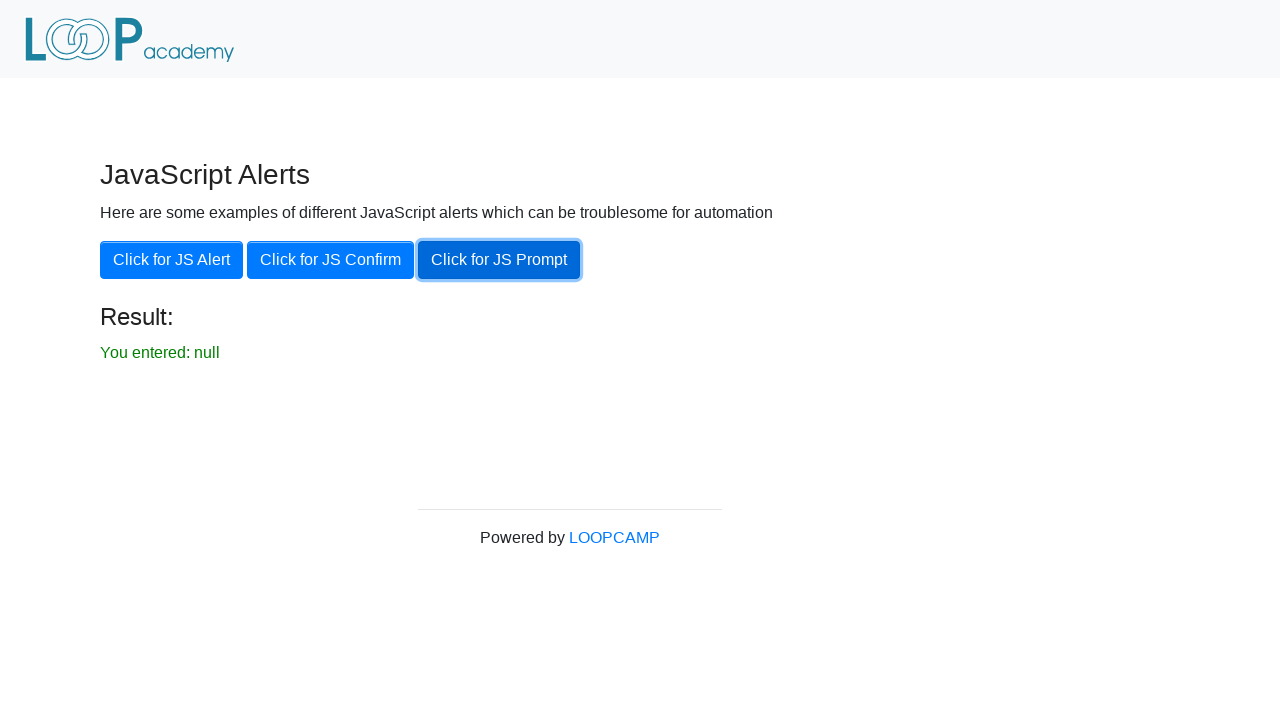

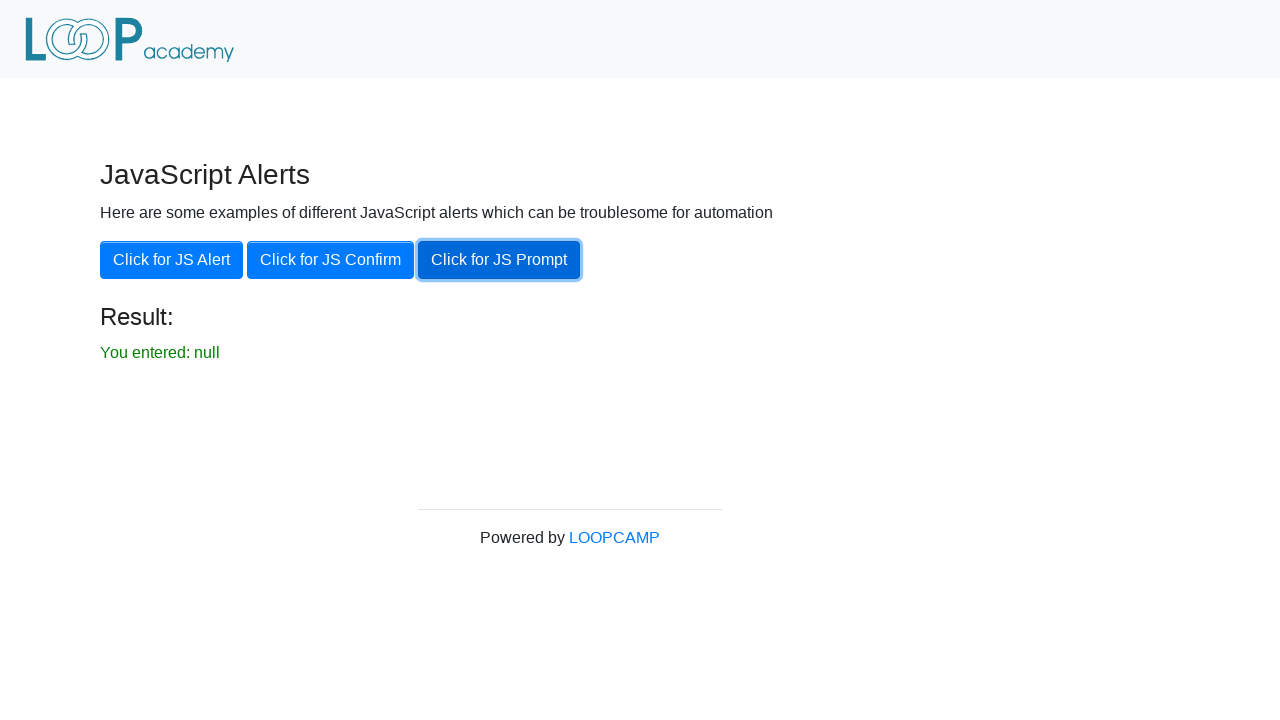